Tests radio button selection and verifies selection state changes

Starting URL: http://sahitest.com/demo/formTest.htm

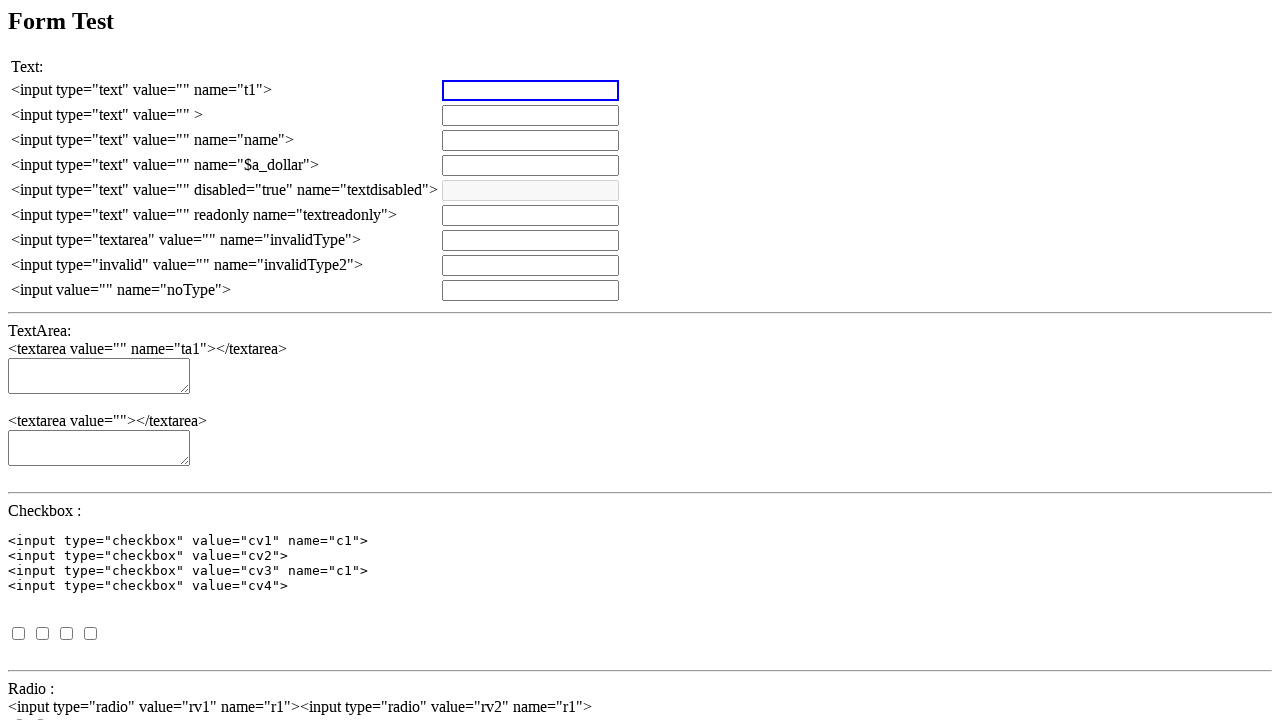

Set up dialog handler to accept alerts
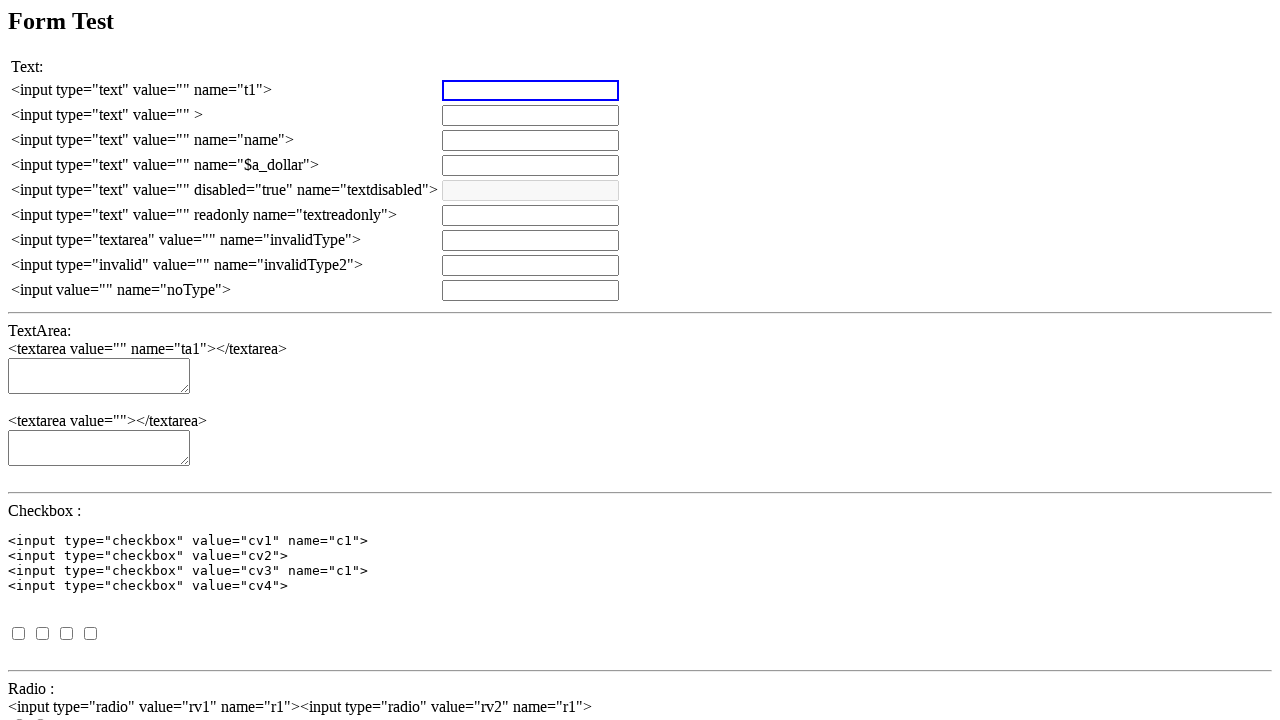

Clicked first radio button (rv1) at (20, 714) on input[value='rv1']
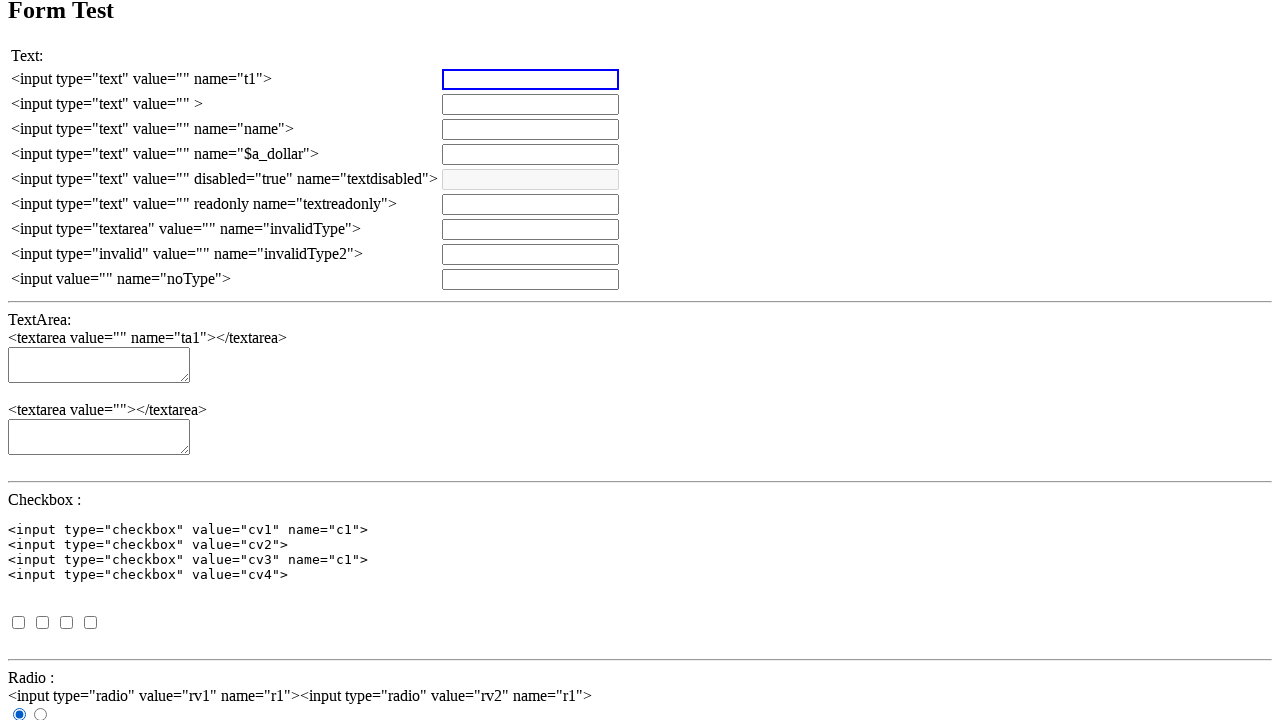

Clicked second radio button (rv2) to change selection at (40, 714) on input[value='rv2']
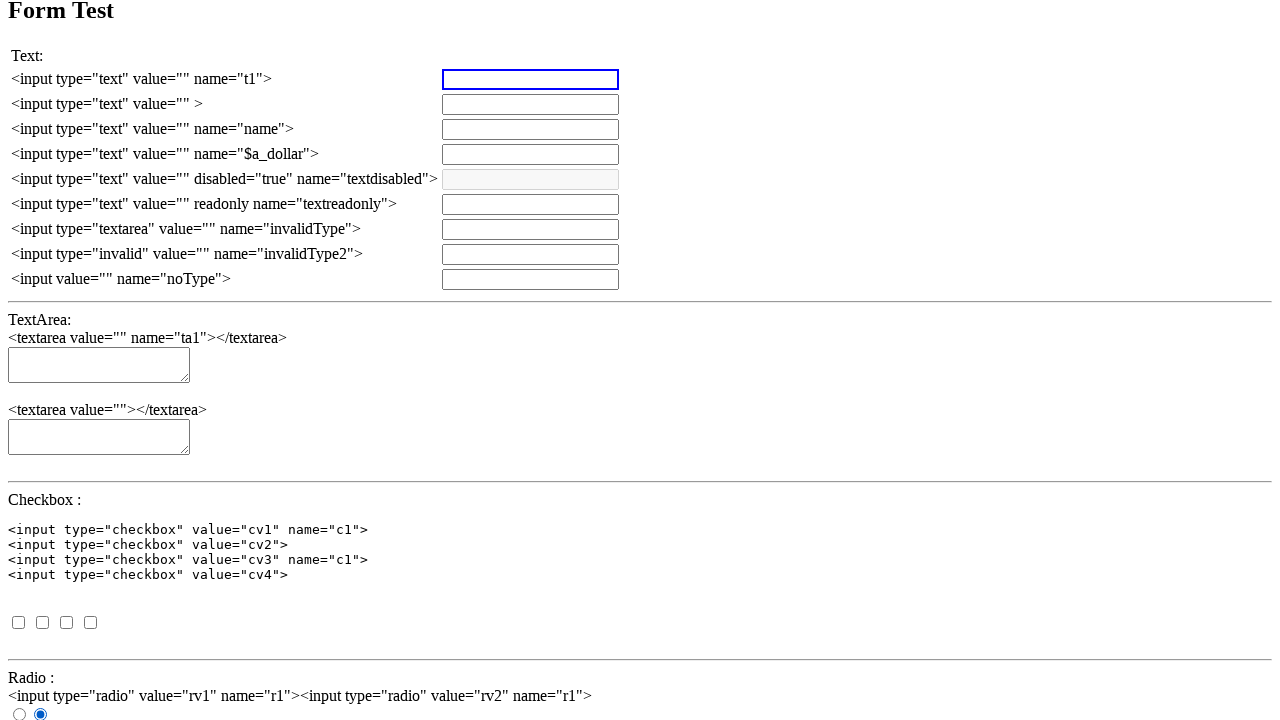

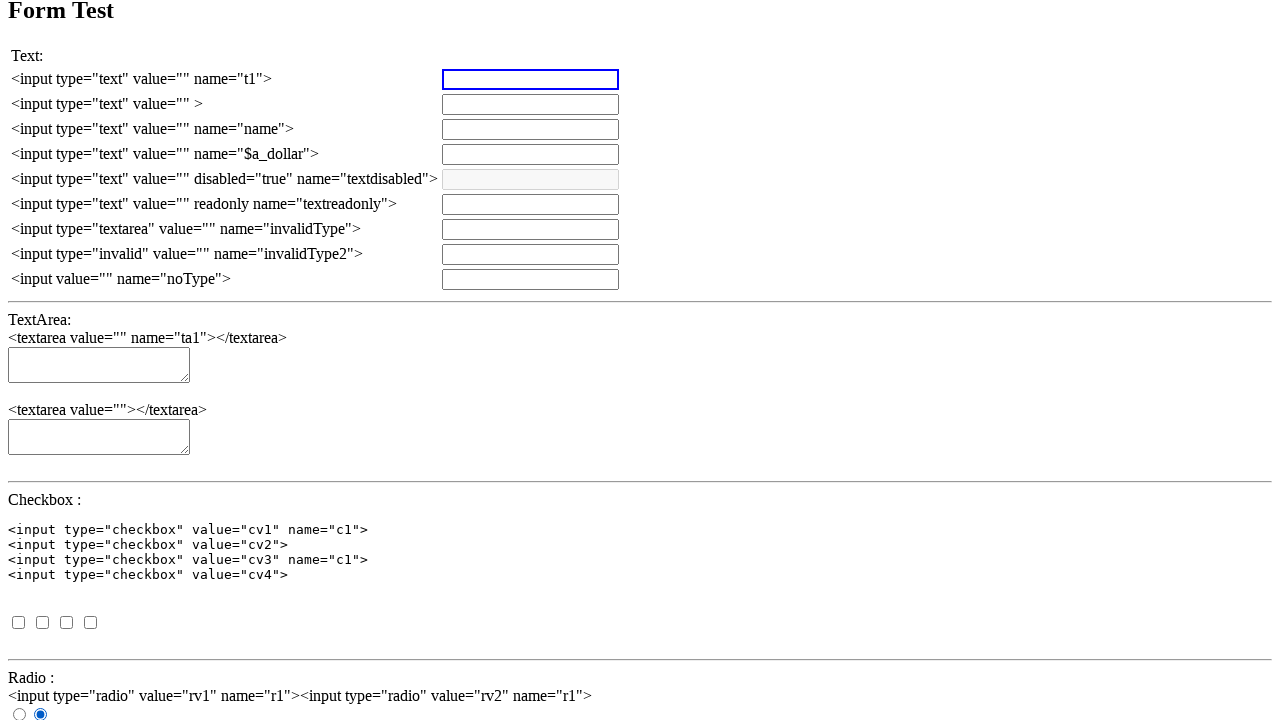